Tests mouse hover functionality by hovering over a button and clicking a revealed link

Starting URL: https://rahulshettyacademy.com/AutomationPractice/

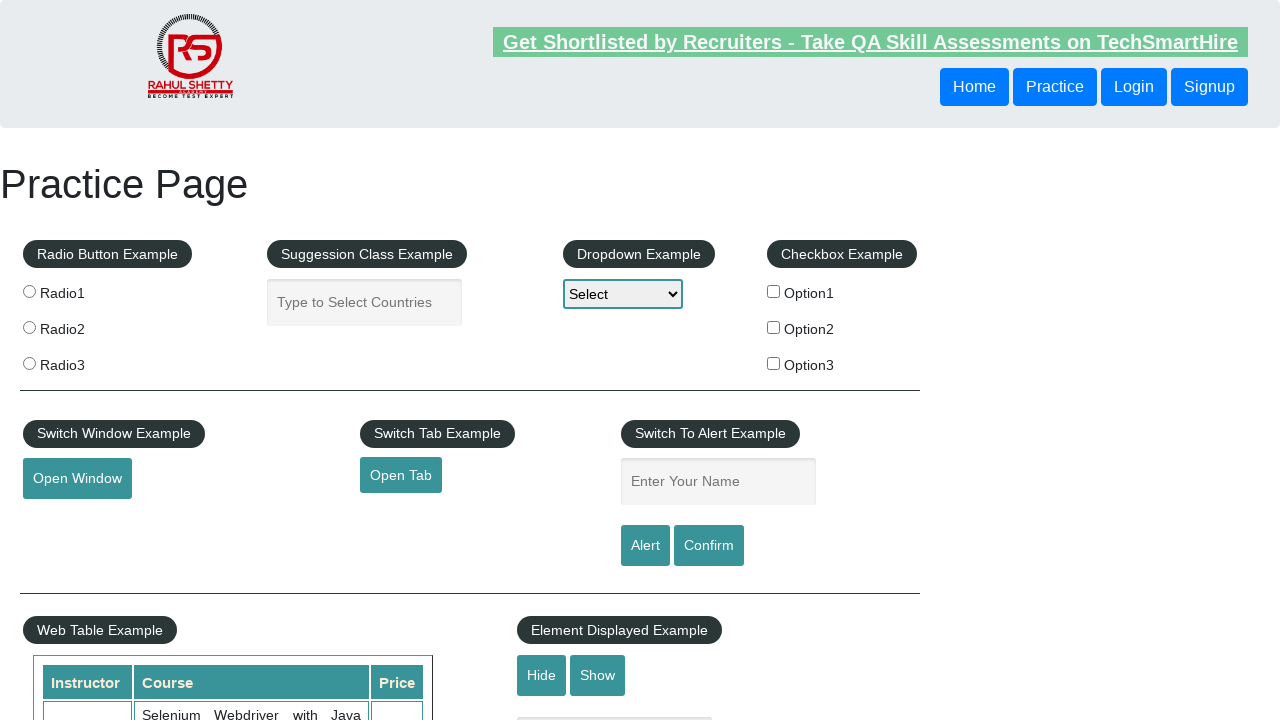

Hovered over the Mouse Hover button to reveal hidden link at (83, 361) on internal:role=button[name="Mouse Hover"i]
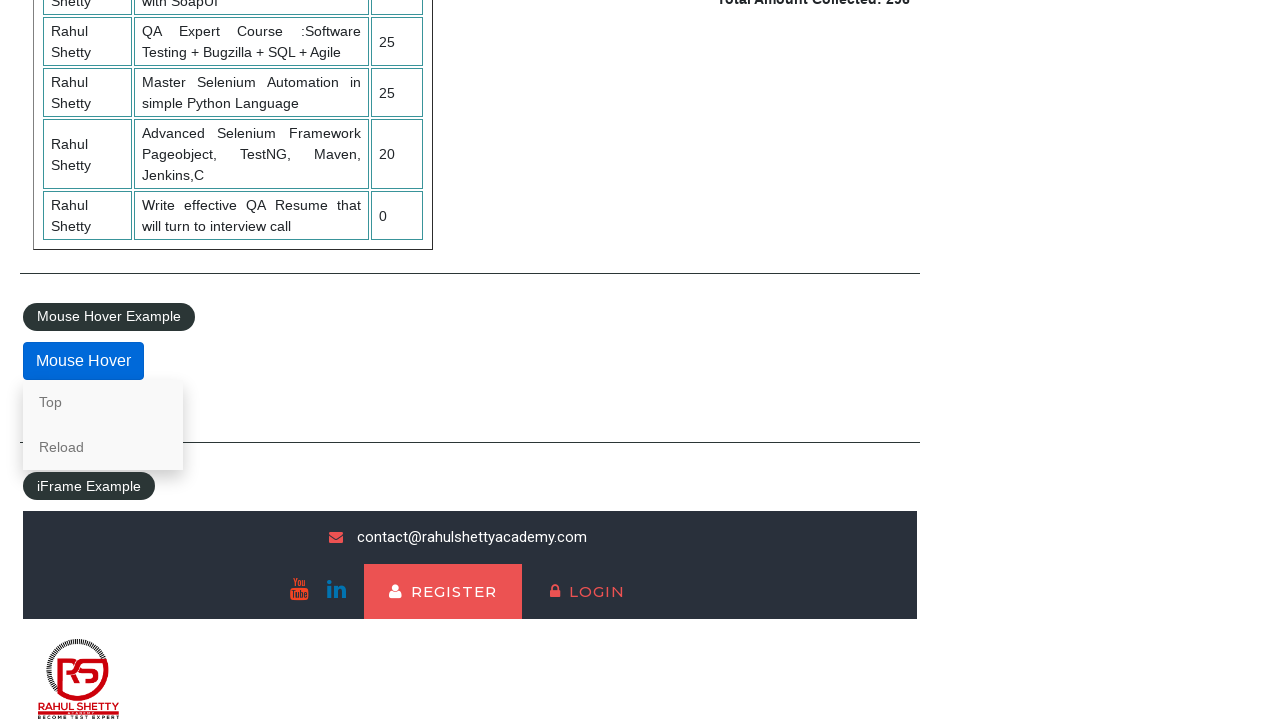

Clicked the revealed Top link at (103, 402) on internal:role=link[name="Top"i]
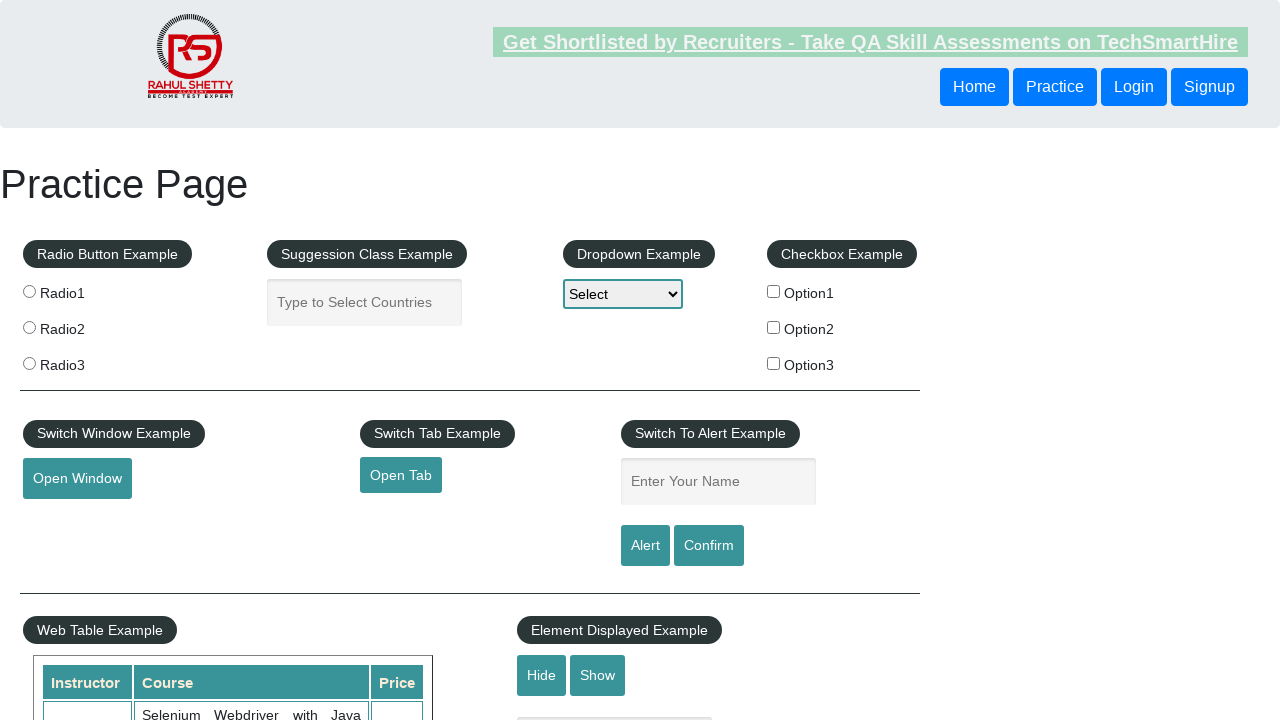

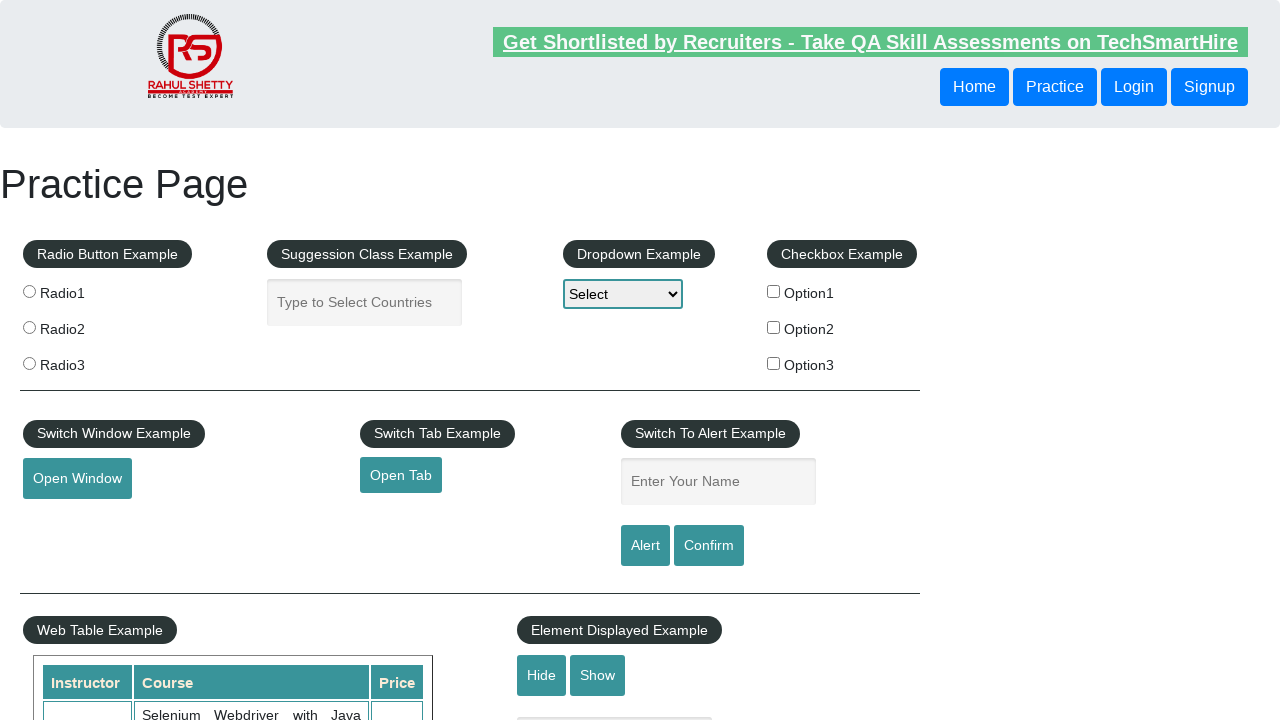